Tests browser navigation controls by clicking a link and then using back/forward buttons to navigate through browser history

Starting URL: https://the-internet.herokuapp.com/

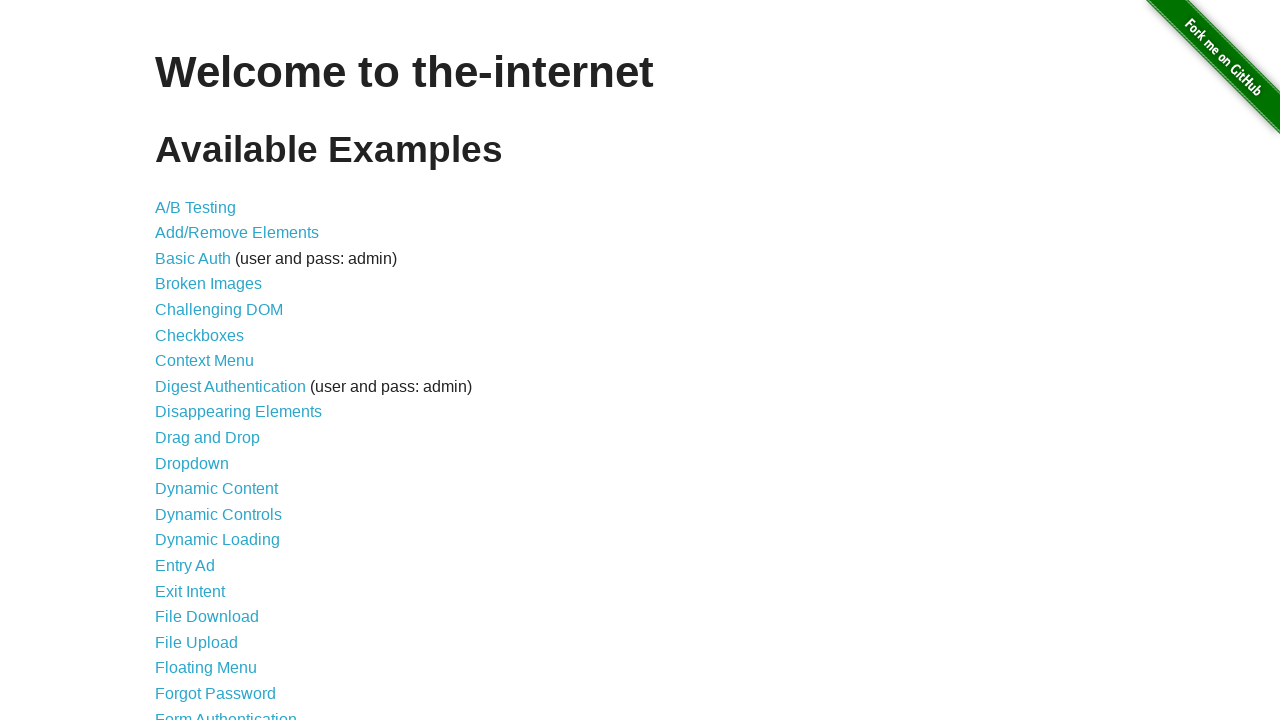

Clicked on A/B Testing link at (196, 207) on text=A/B Testing
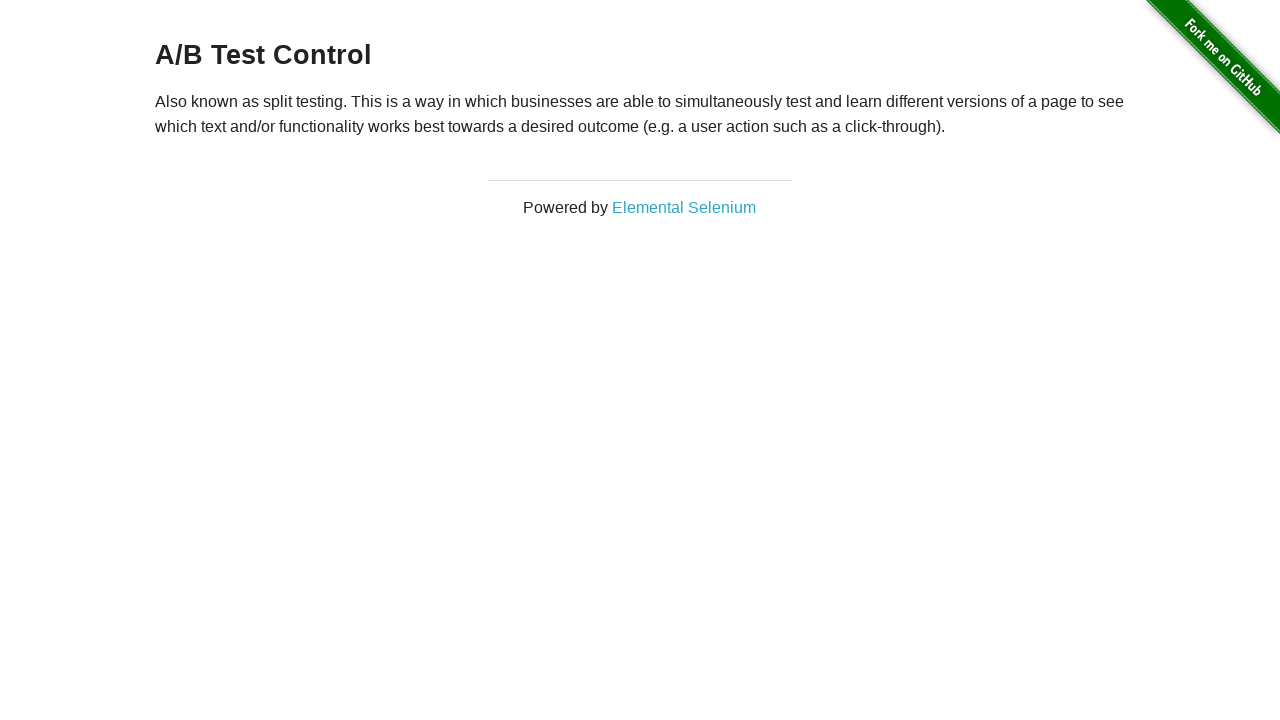

Navigated back to main page
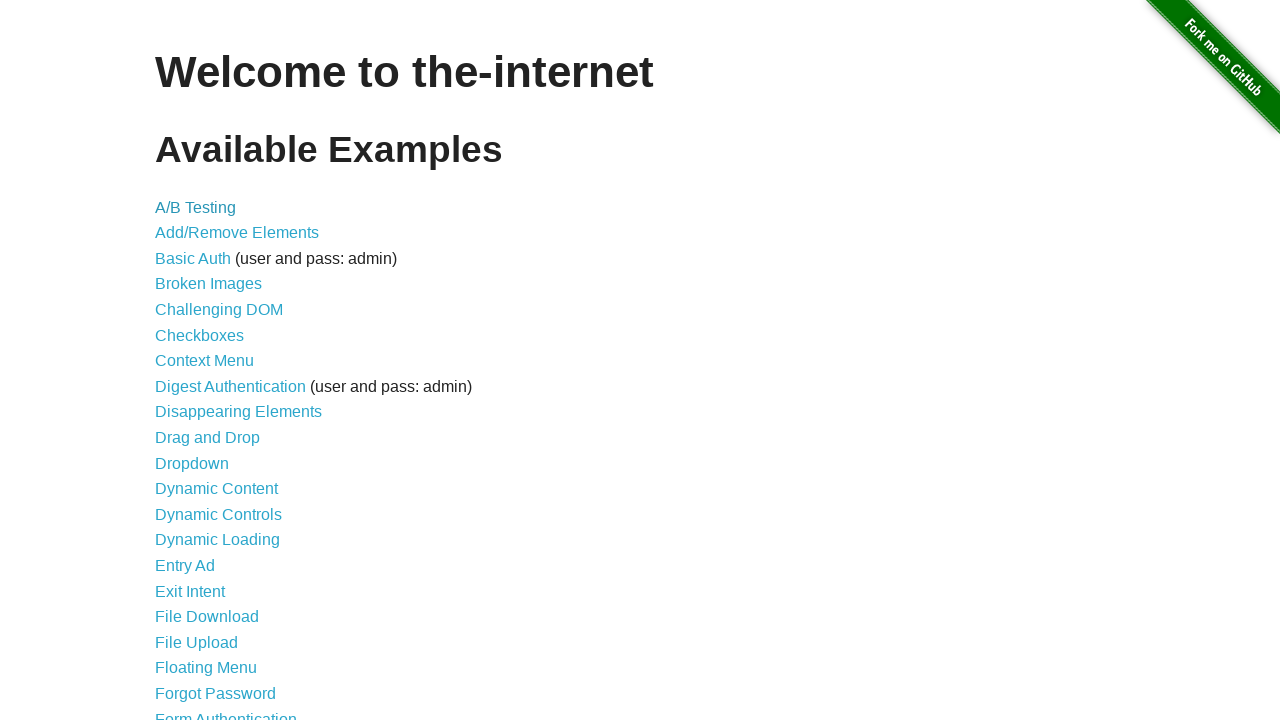

Navigated forward to A/B Testing page
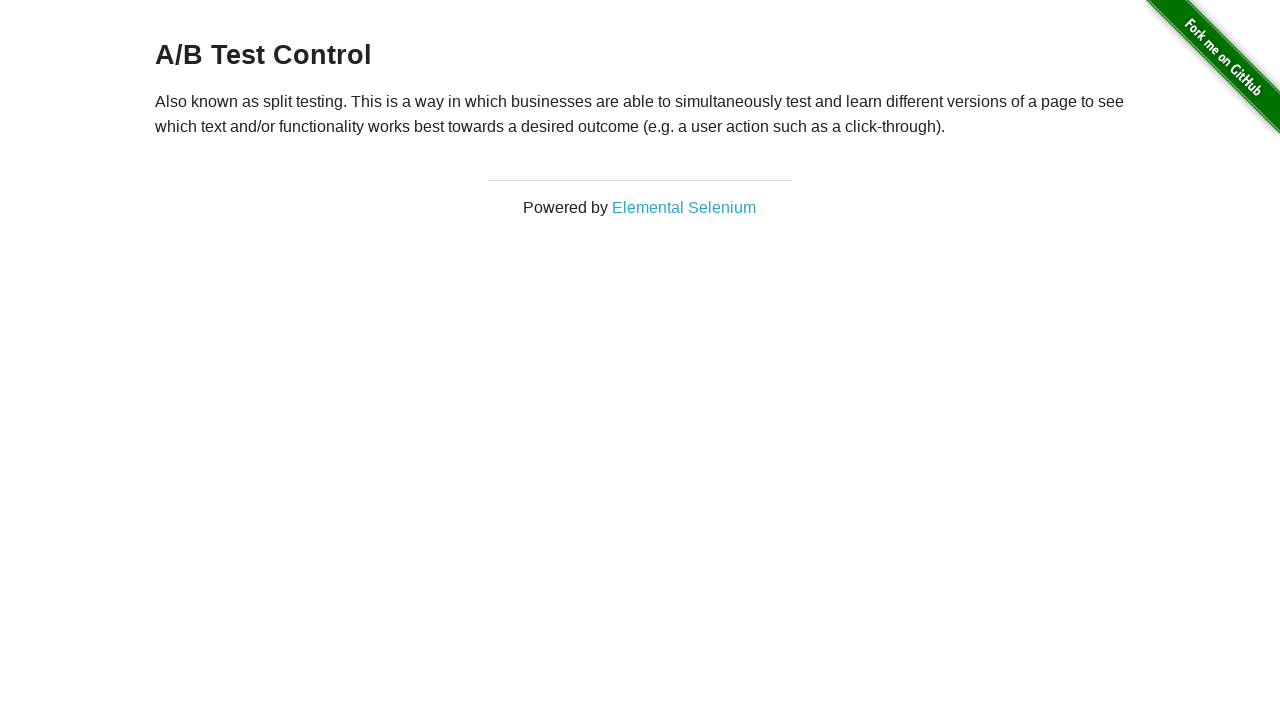

Navigated back to main page again
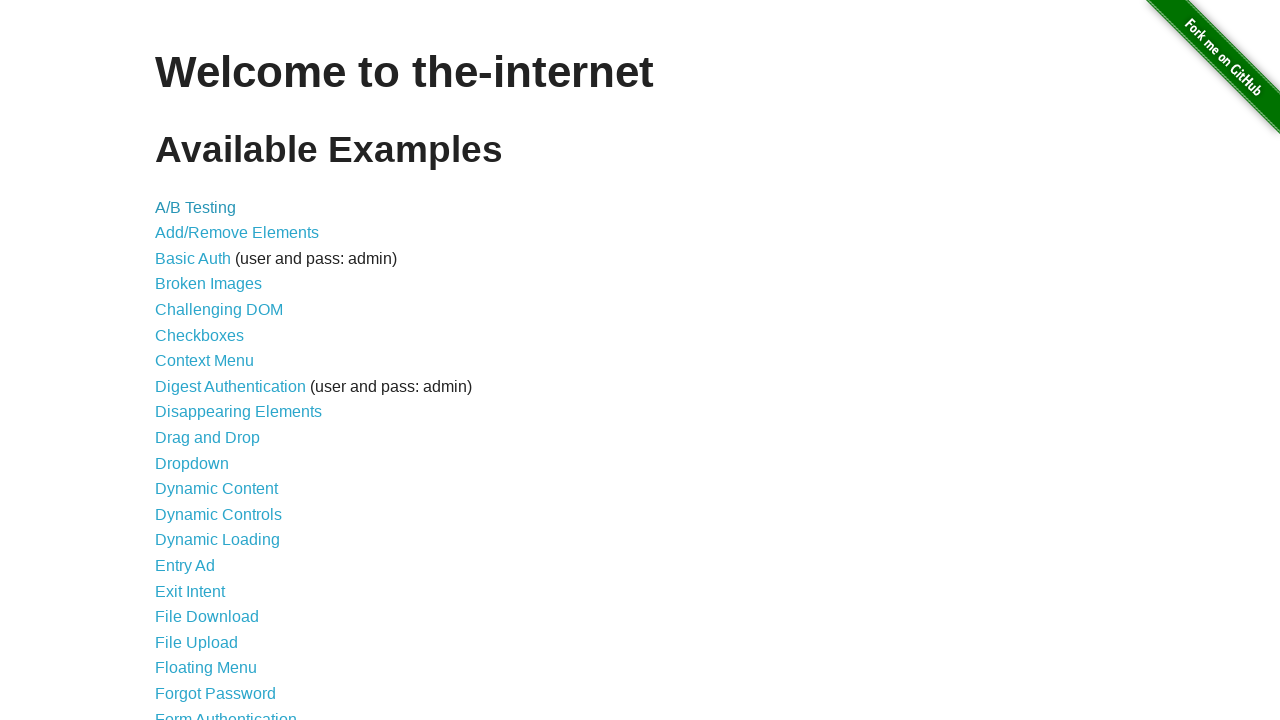

Navigated forward to A/B Testing page again
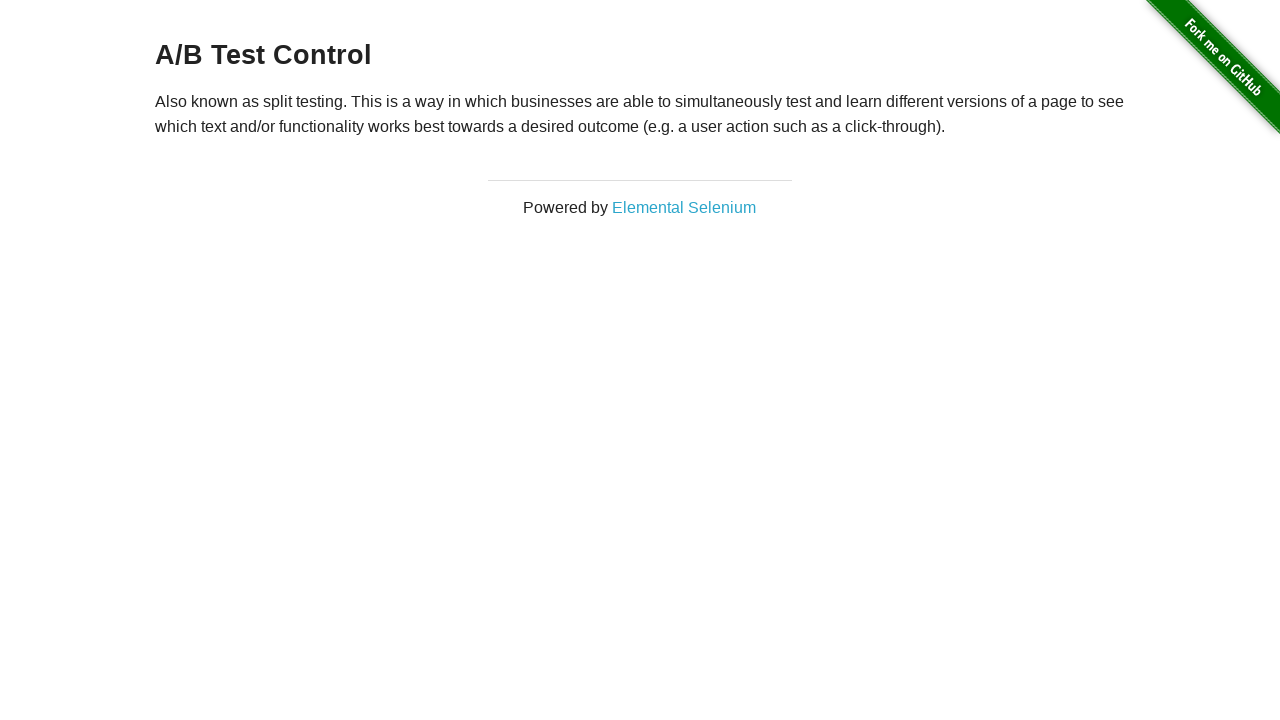

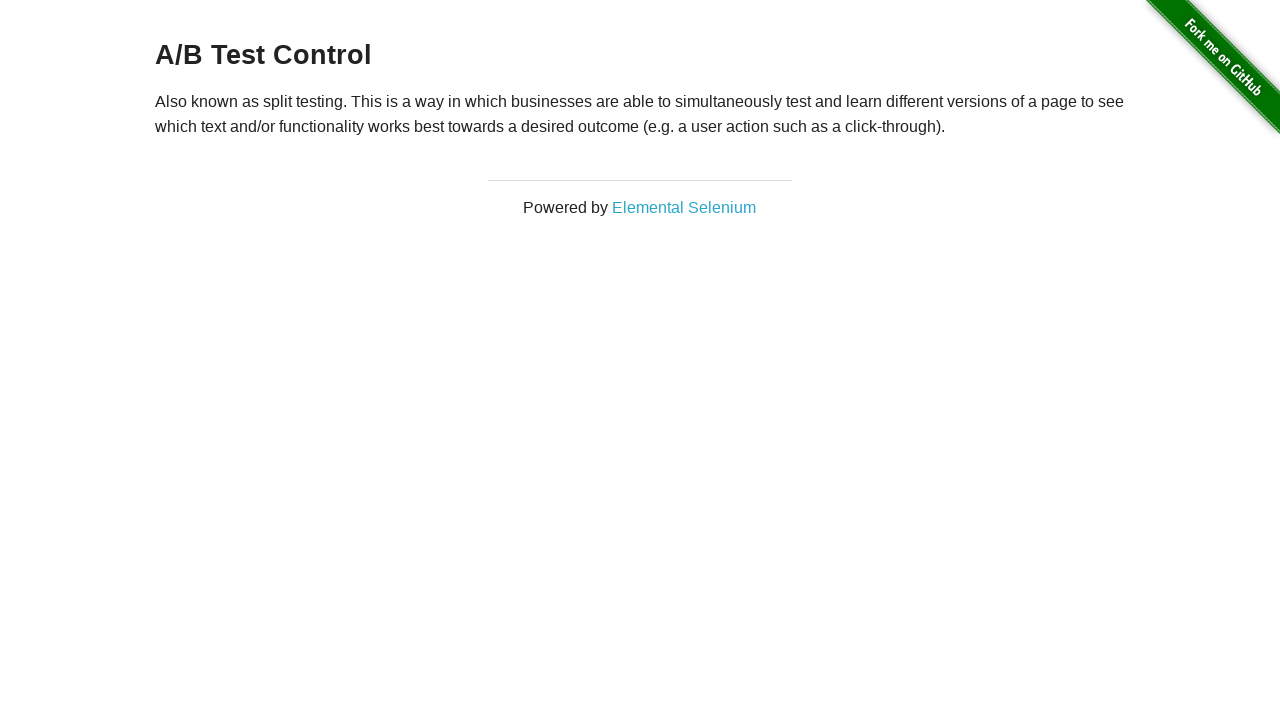